Tests search functionality using AND boolean operator by searching for "COVID and SYMPTOMS" to display combined results.

Starting URL: https://icite.od.nih.gov/covid19/search/

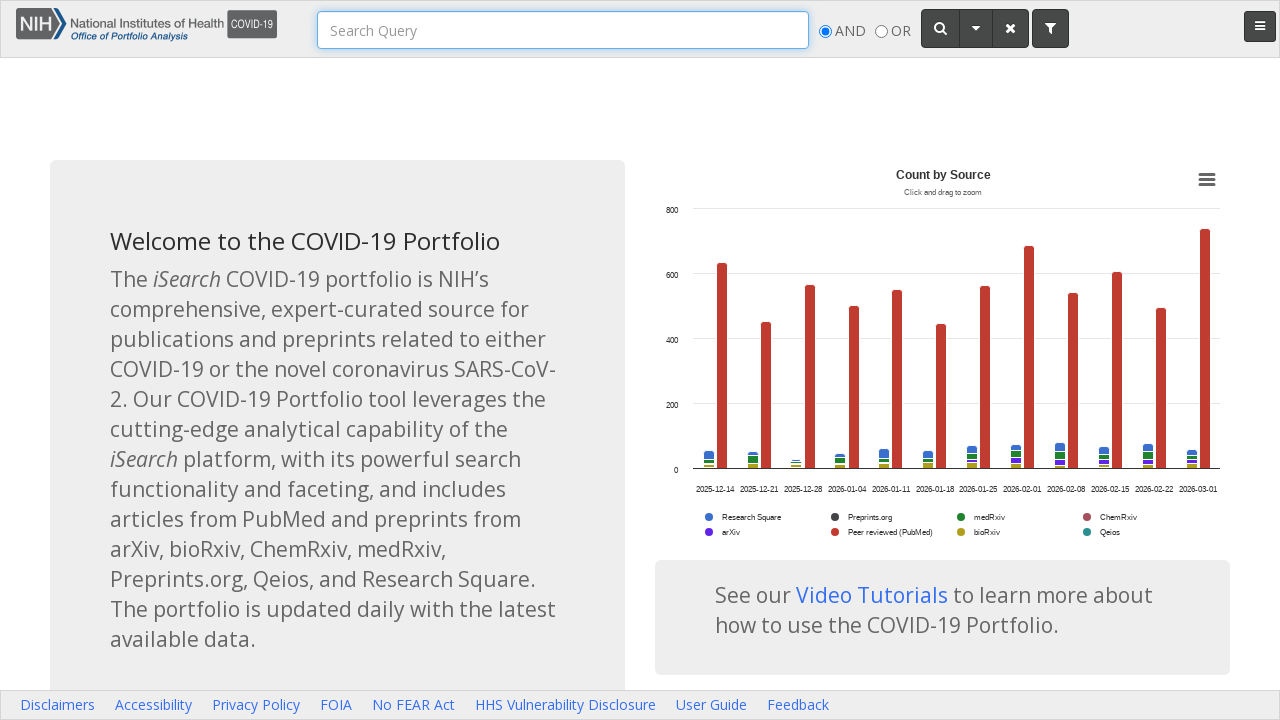

Search box became visible
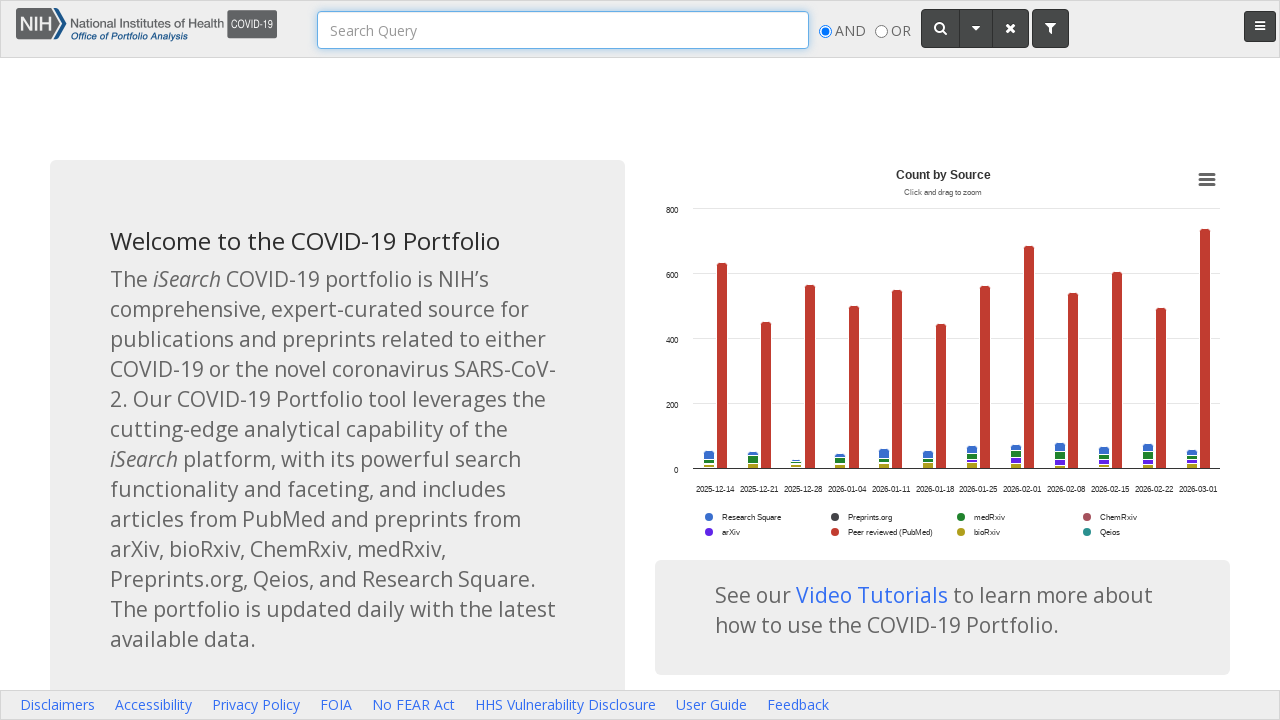

Clicked on the search box at (563, 30) on #searchBox
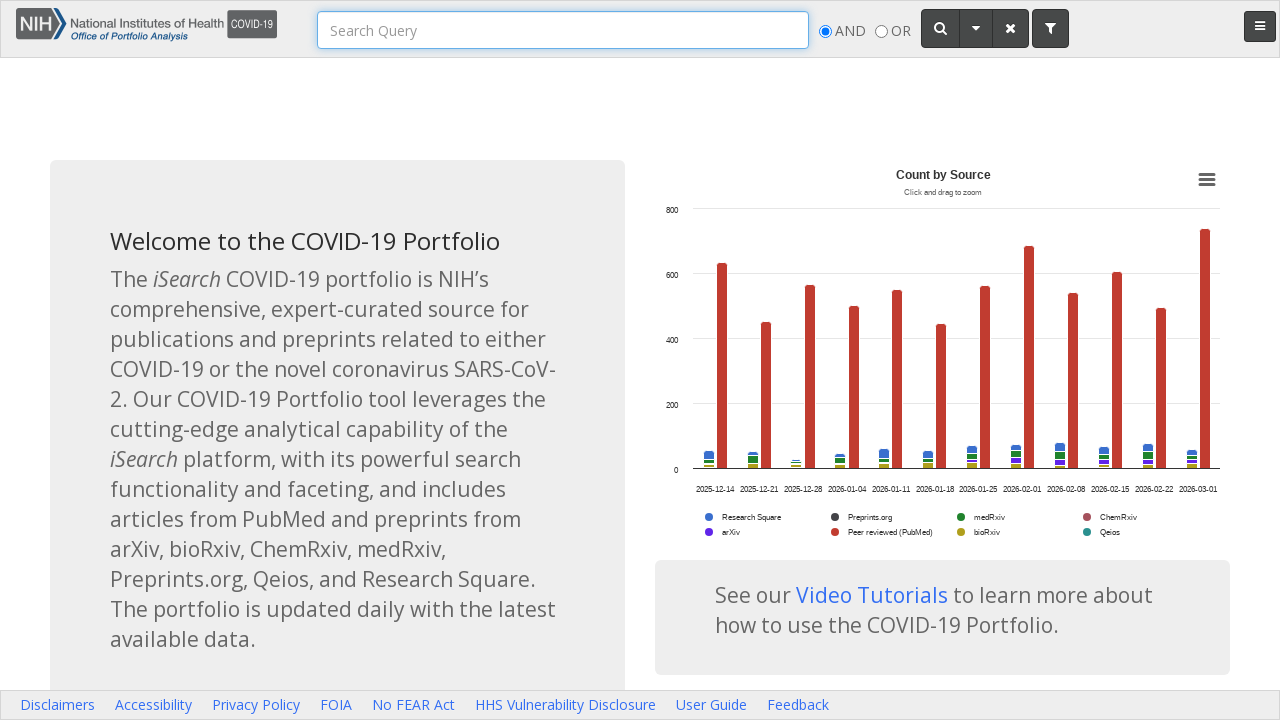

Filled search box with 'COVID and SYMPTOMS' query on #searchBox
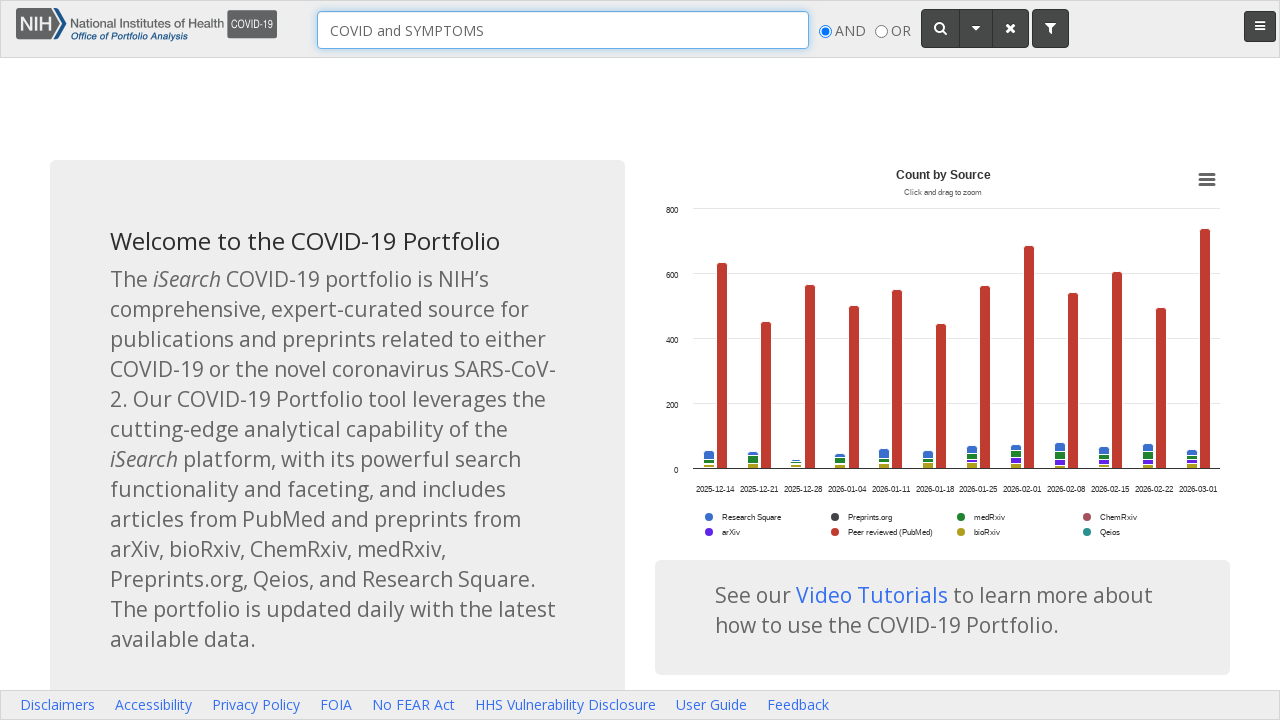

Clicked the search button to execute AND query at (940, 28) on #searchButton
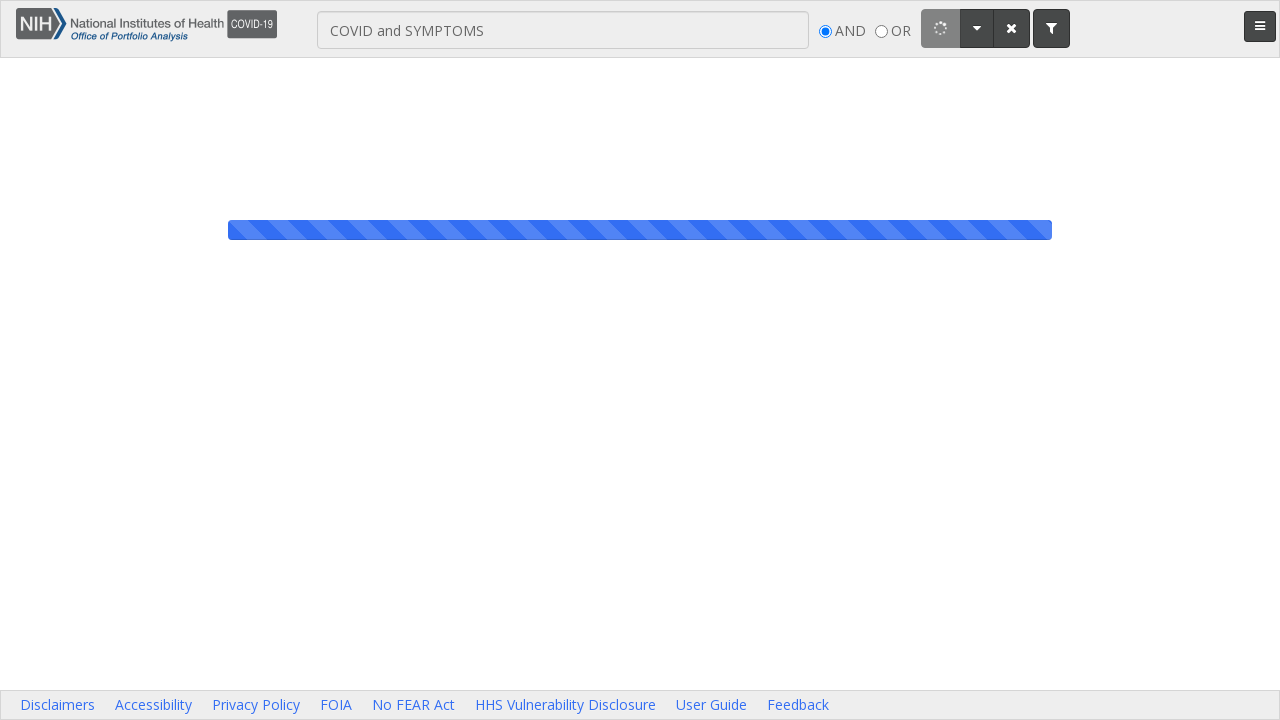

Waited for combined search results to load
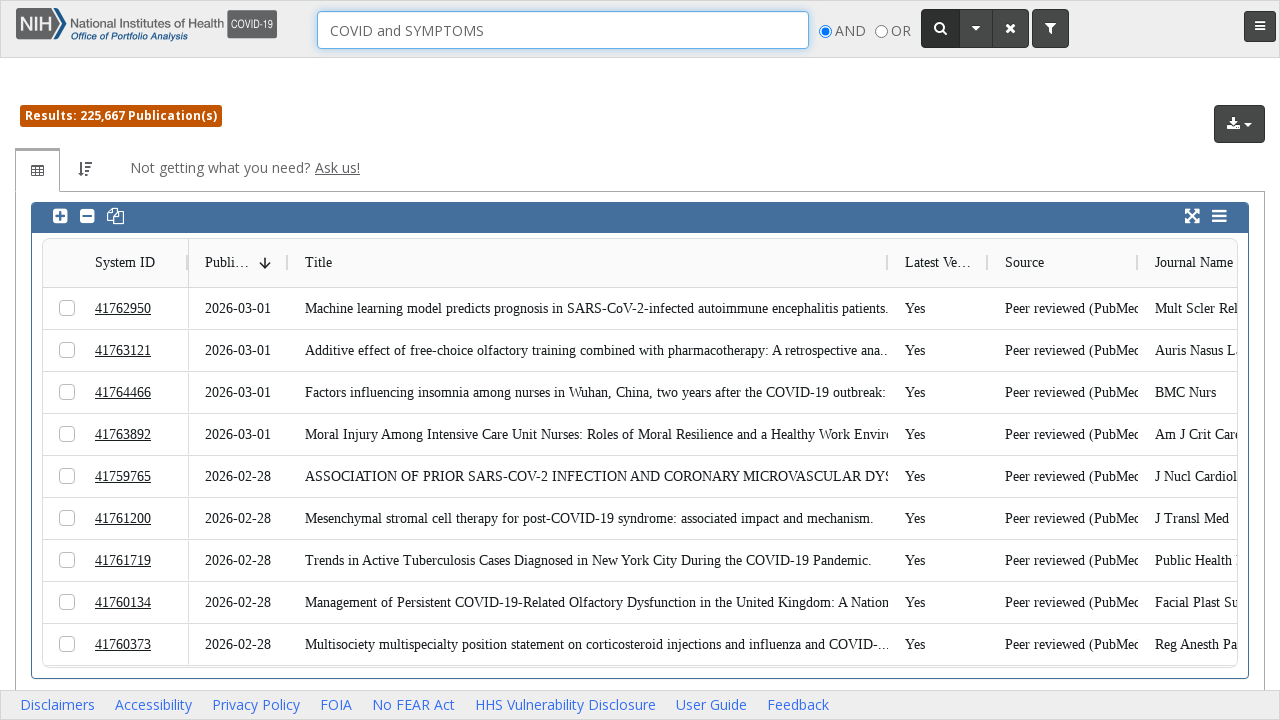

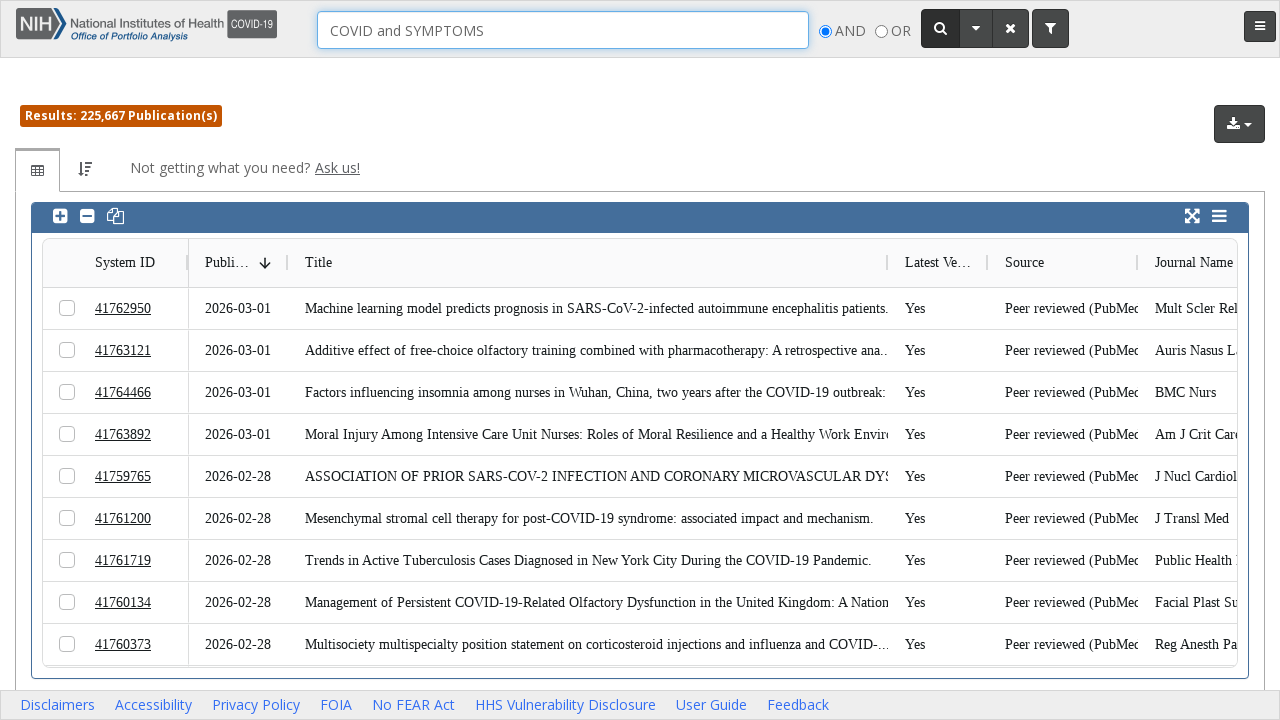